Tests dropdown selection functionality by selecting options using both value and label methods

Starting URL: https://the-internet.herokuapp.com/dropdown

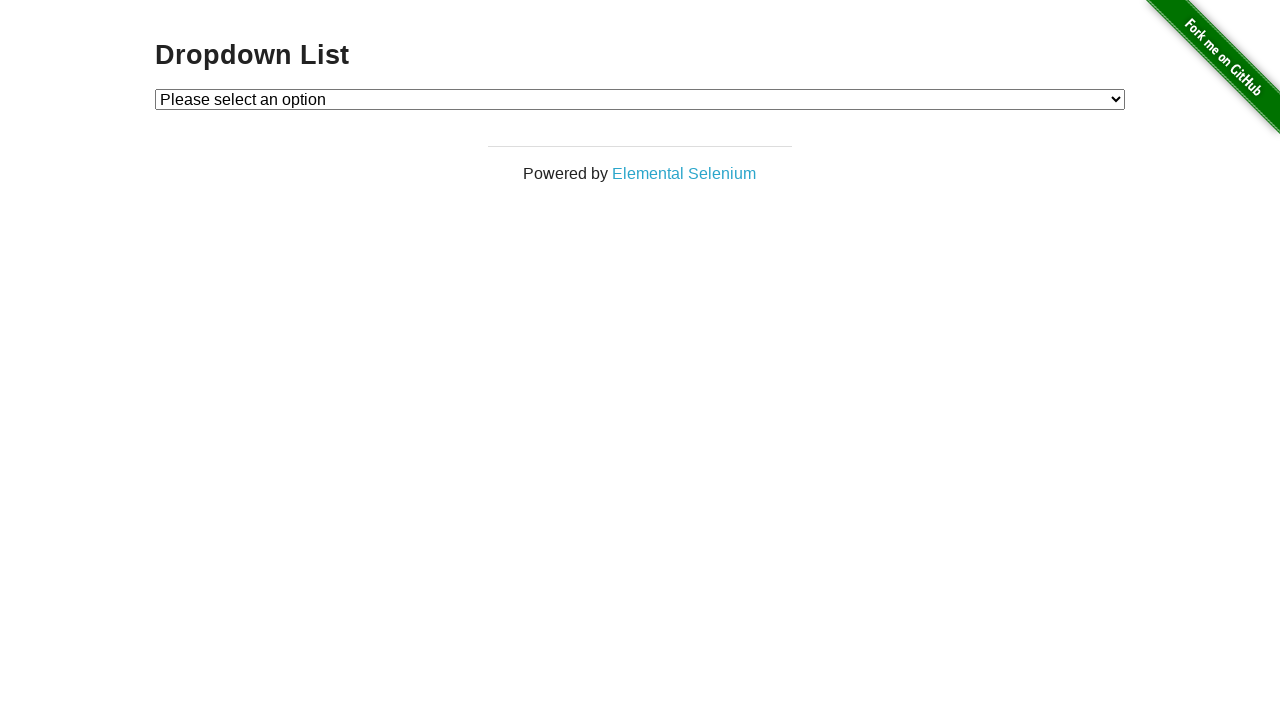

Selected dropdown option by value '2' on #dropdown
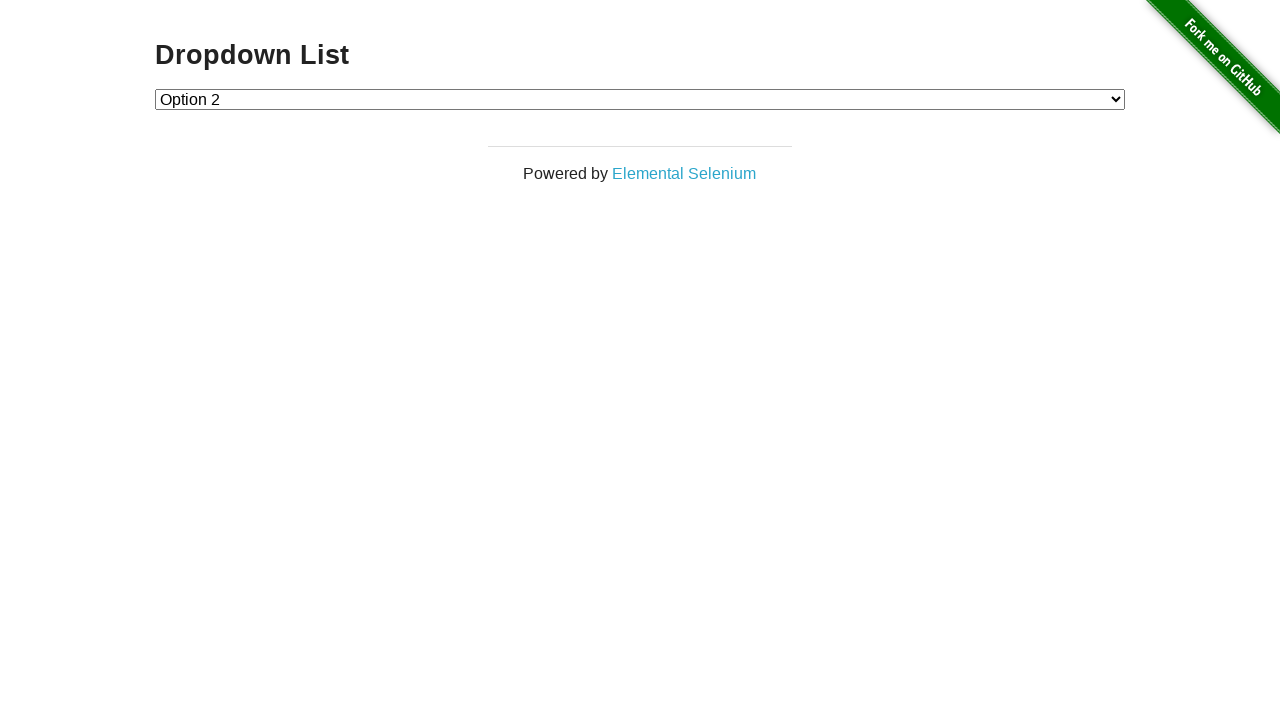

Selected dropdown option by label 'Option 1' on #dropdown
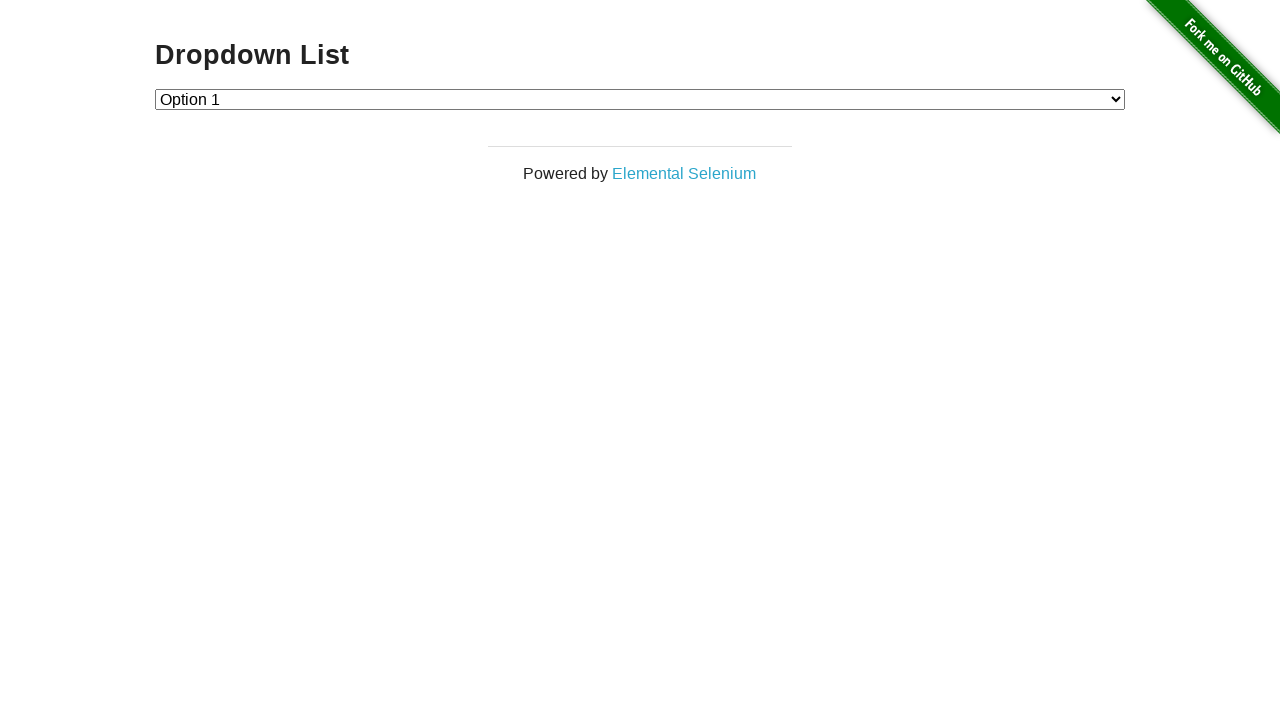

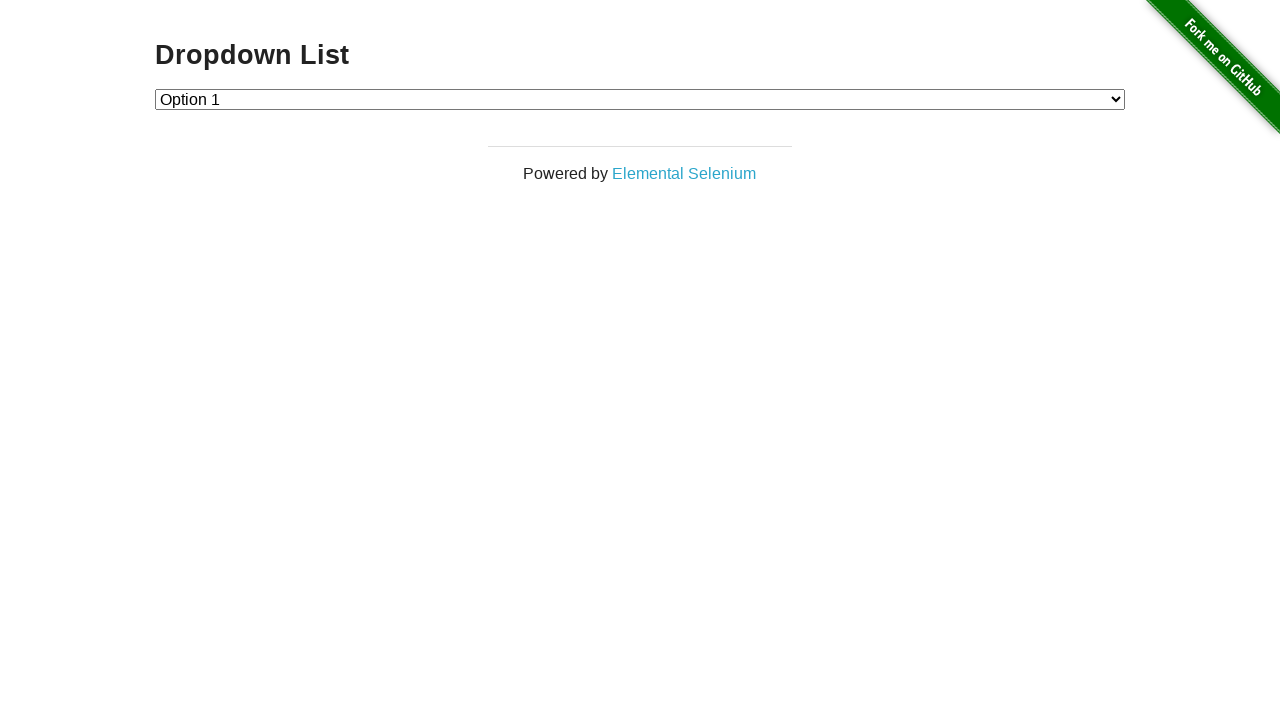